Selects Option 2 from the dropdown by visible text and validates it is selected

Starting URL: http://the-internet.herokuapp.com/dropdown

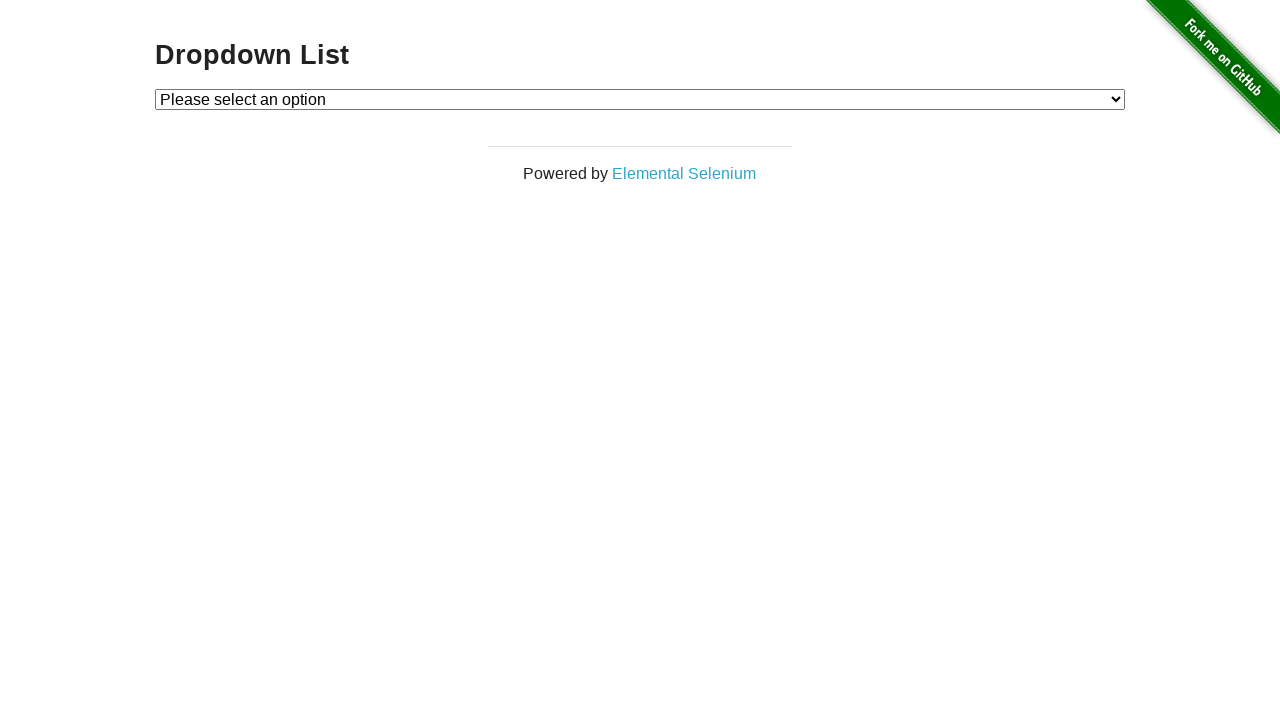

Selected 'Option 2' from dropdown by visible text on select#dropdown
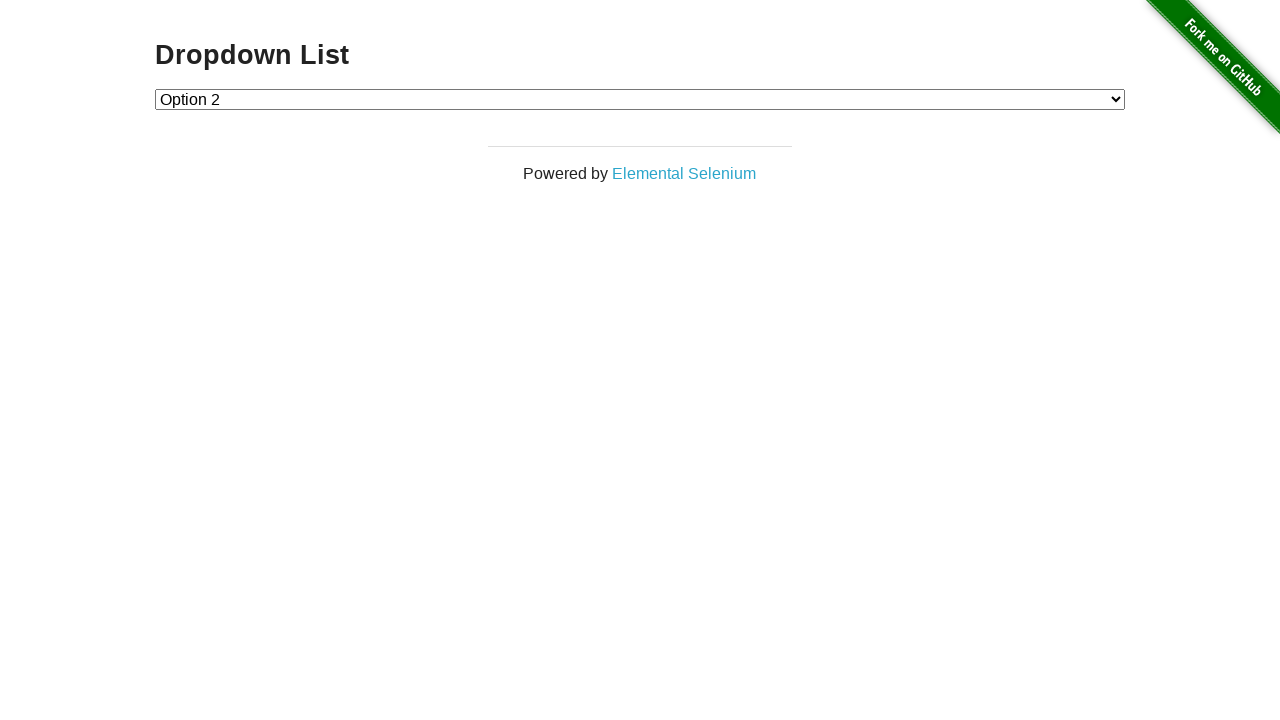

Retrieved selected option text from dropdown
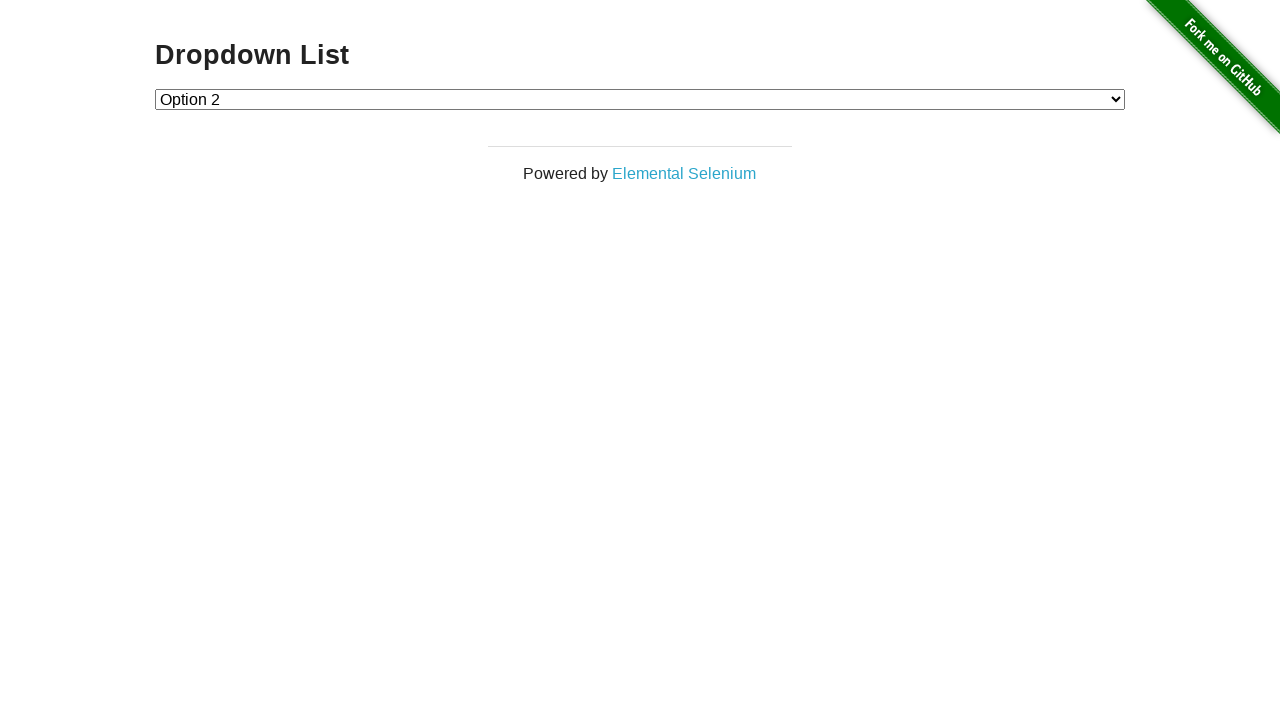

Validated that 'Option 2' is selected in dropdown
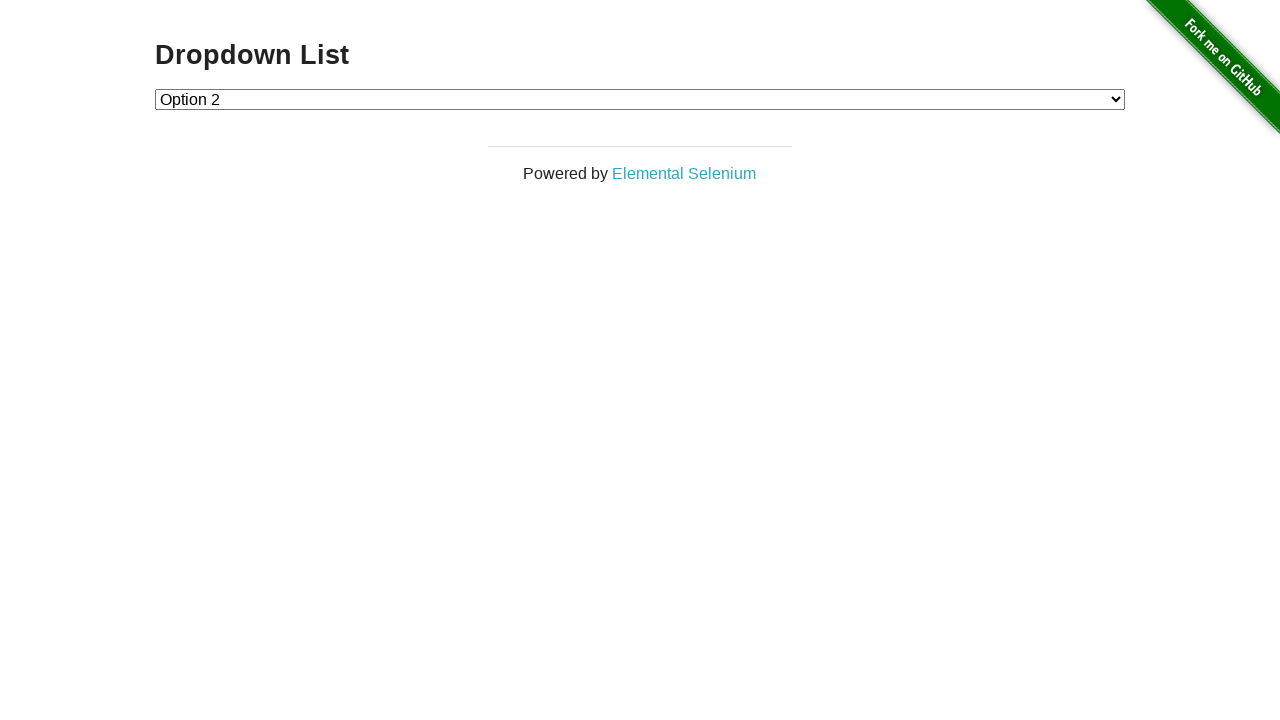

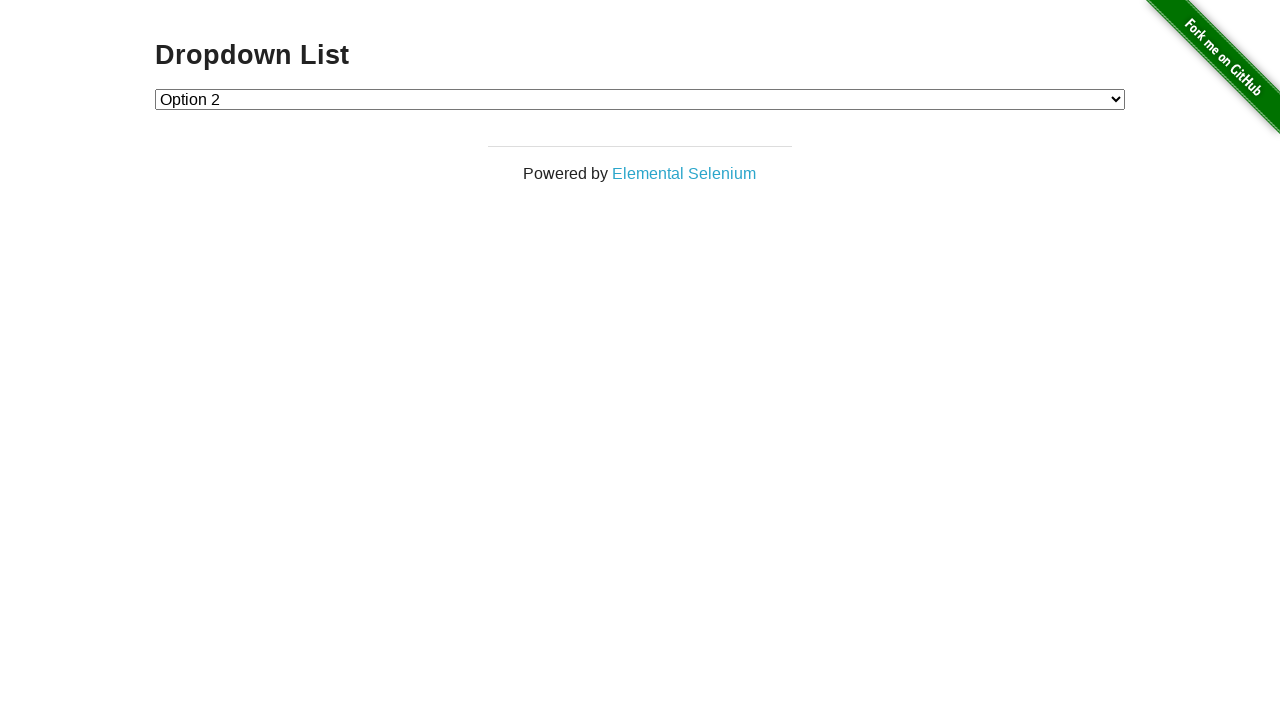